Navigates to the Student page with a small window size and performs vertical scroll

Starting URL: https://gravitymvctestapplication.azurewebsites.net/Student

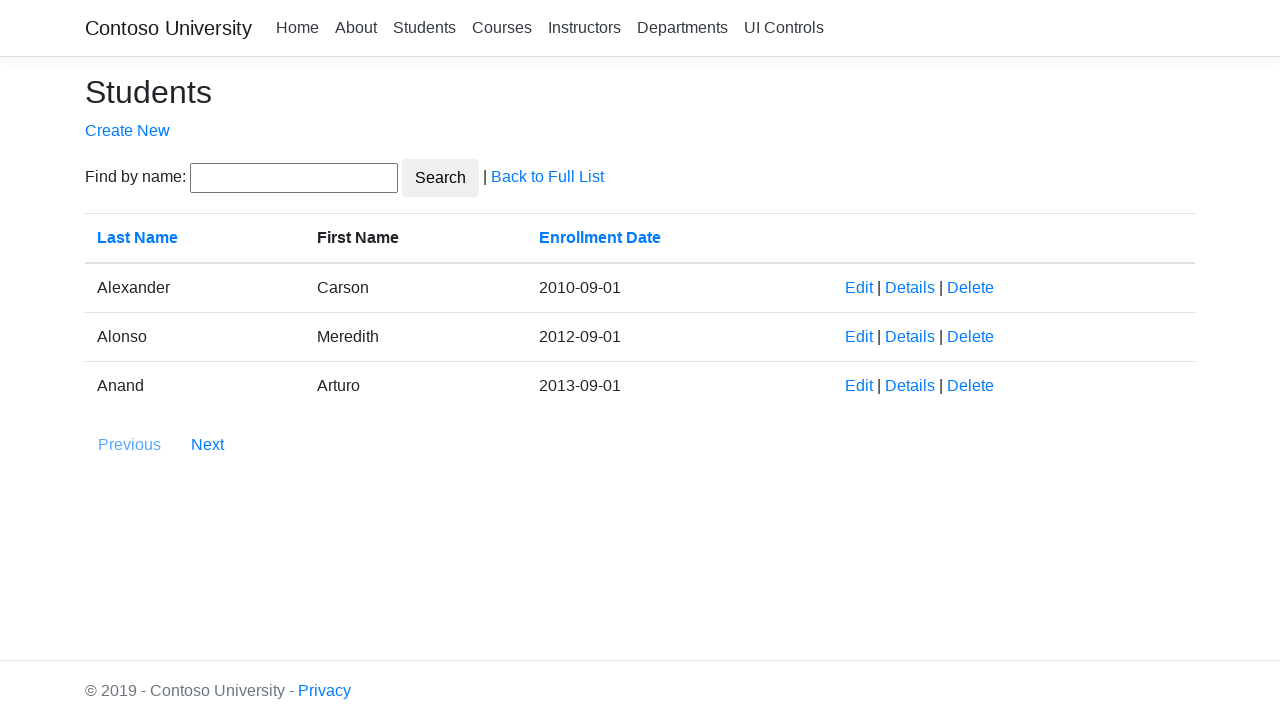

Navigated to Student page
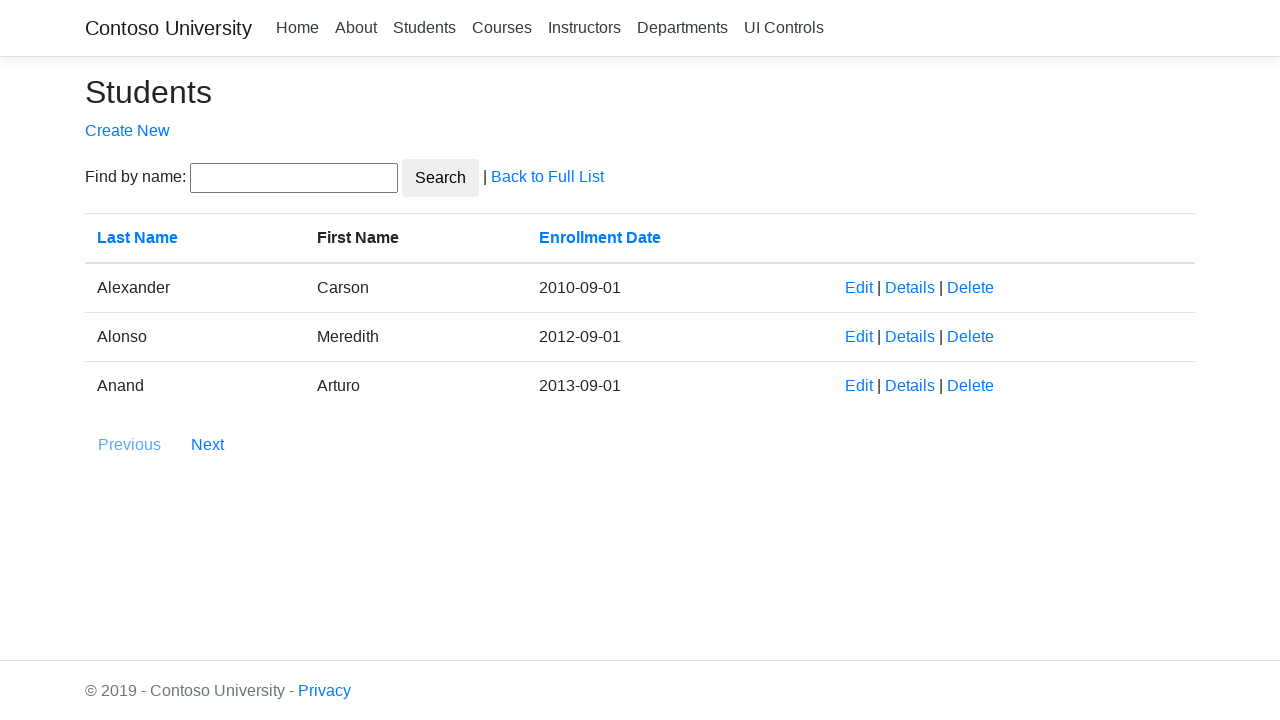

Set viewport to small window size (100x350)
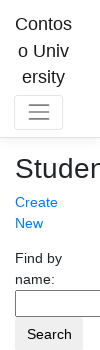

Scrolled down vertically by 1000 pixels
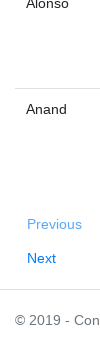

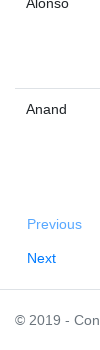